Navigates to Zillow San Francisco listings page, waits for property listings to load, and verifies listings are displayed

Starting URL: https://www.zillow.com/san-francisco-ca/

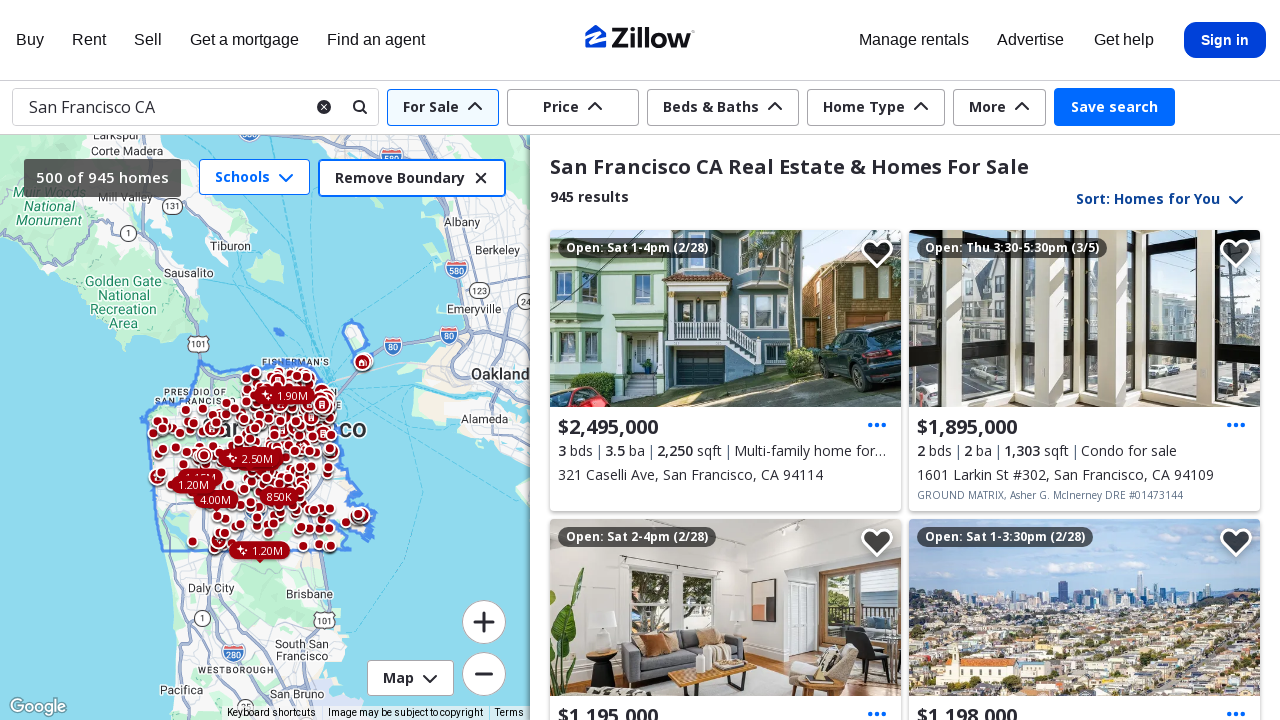

Navigated to Zillow San Francisco listings page
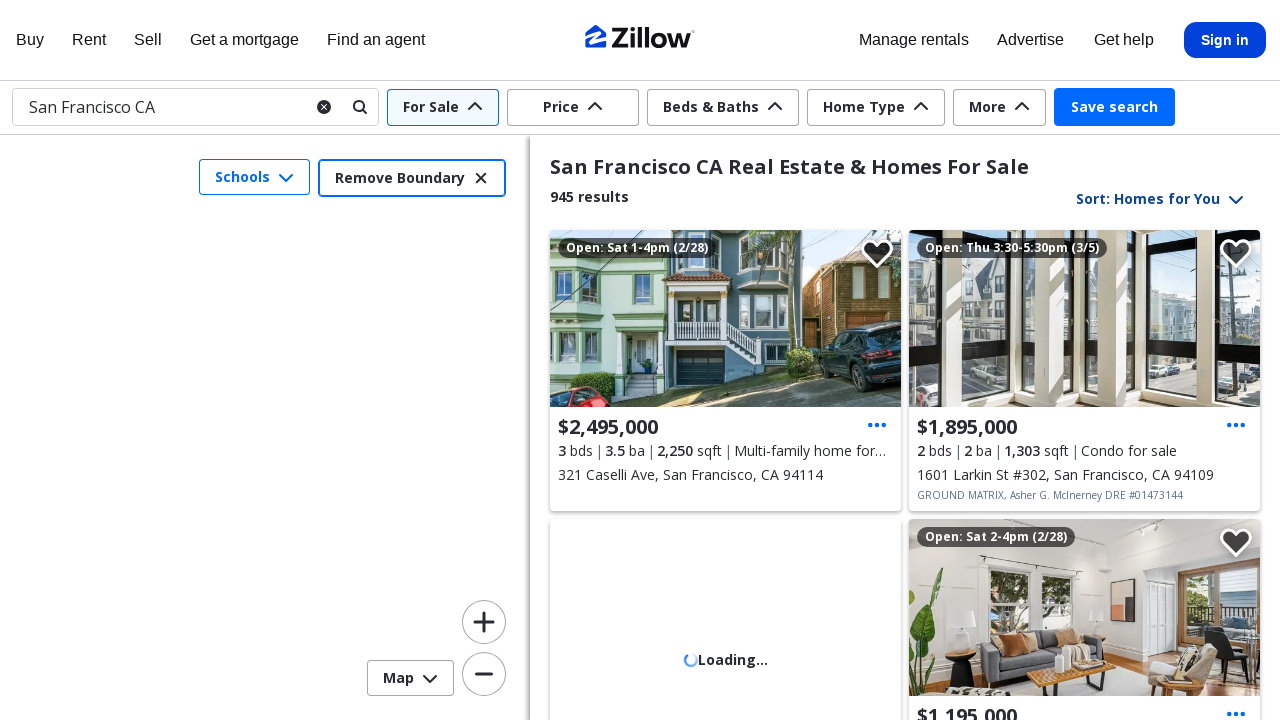

Property listings loaded and became visible
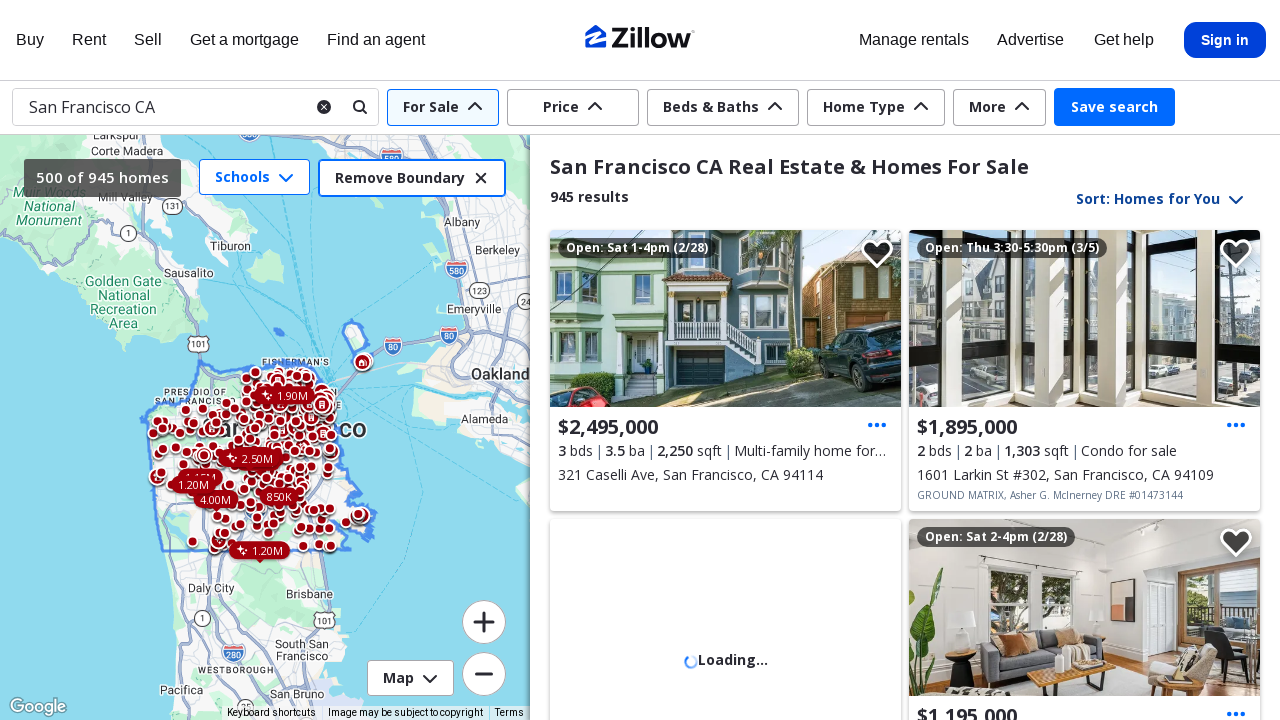

Verified 41 property listings are displayed
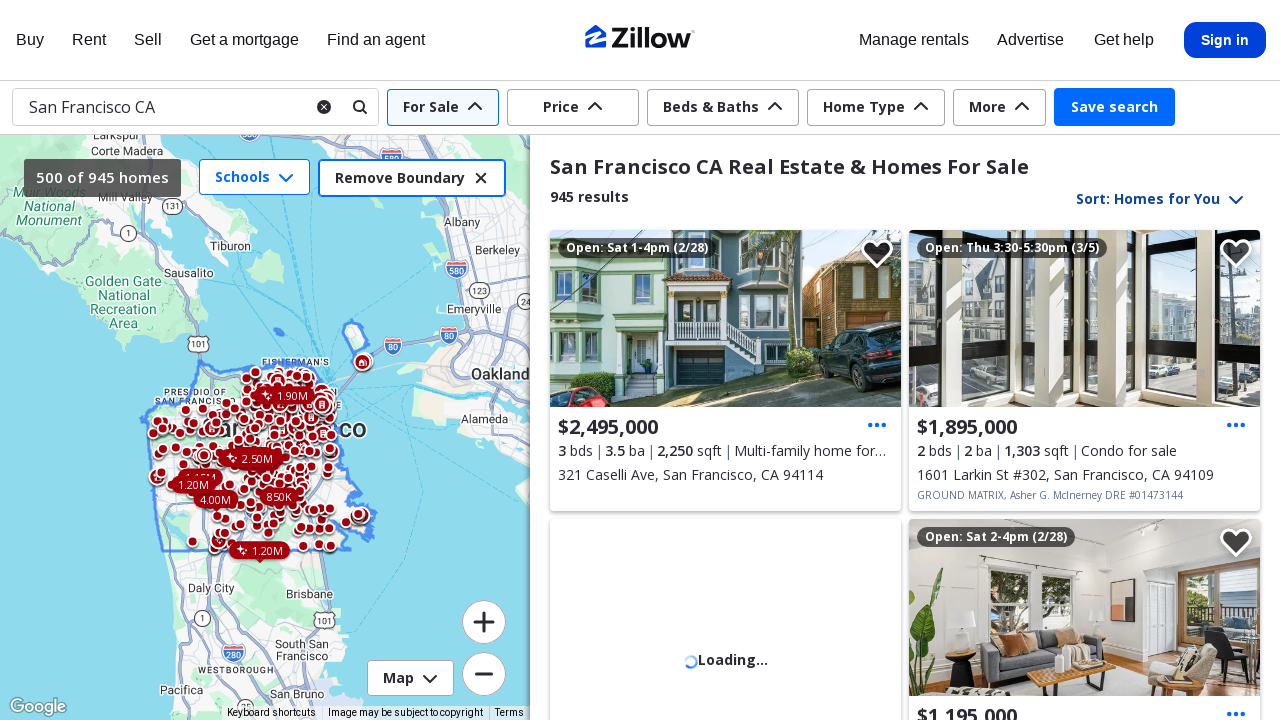

Assertion passed: property listings are present
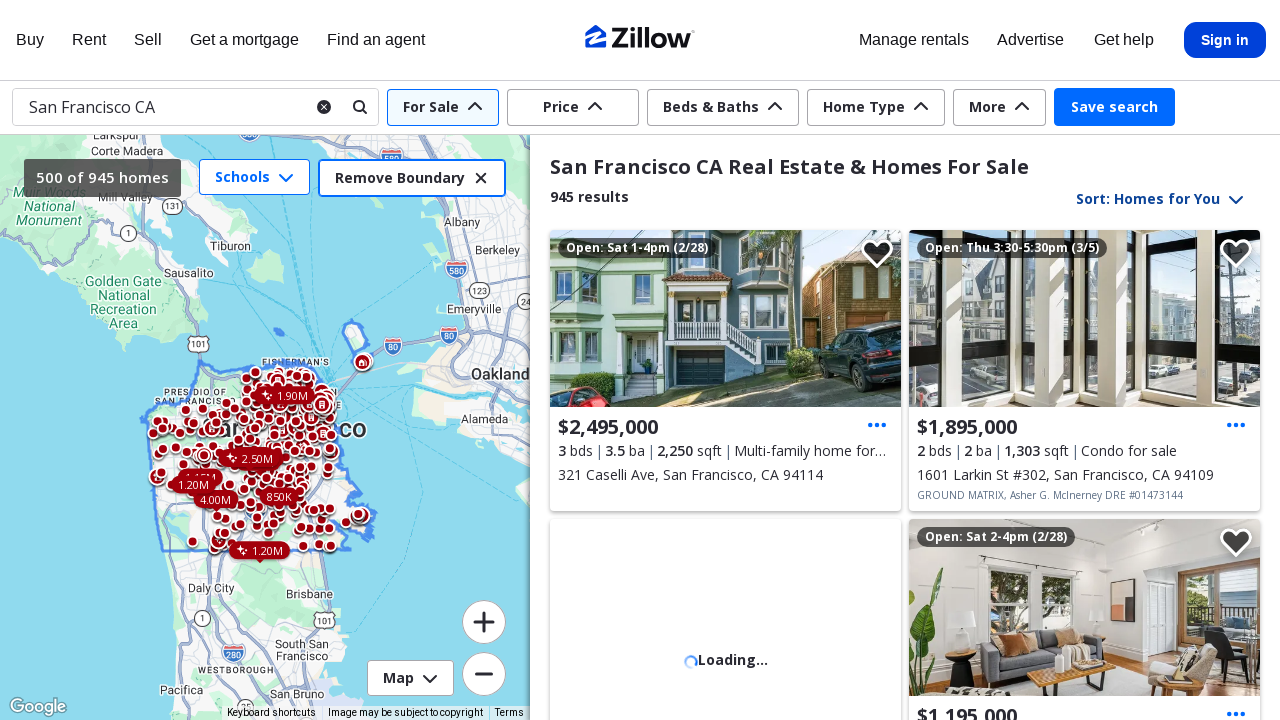

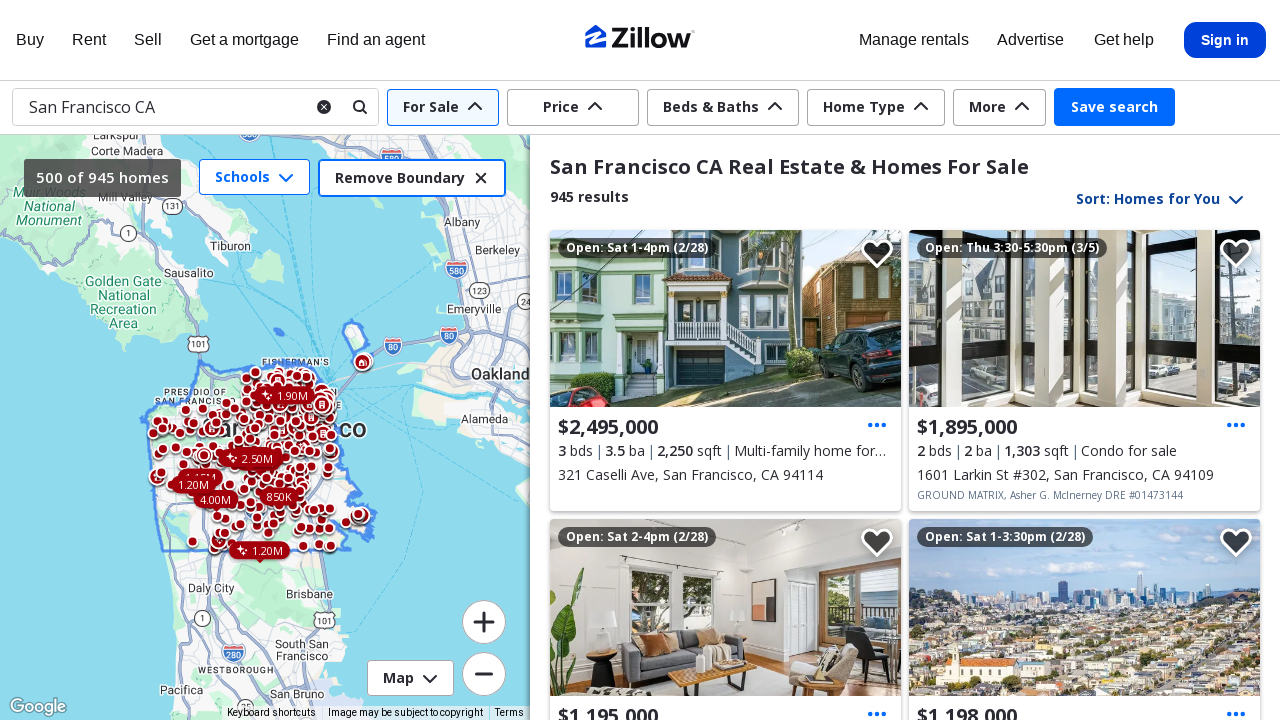